Tests sorting products by lowest to highest price by clicking on the sort dropdown and selecting the low-to-high option

Starting URL: https://petstore.com/collections/dog

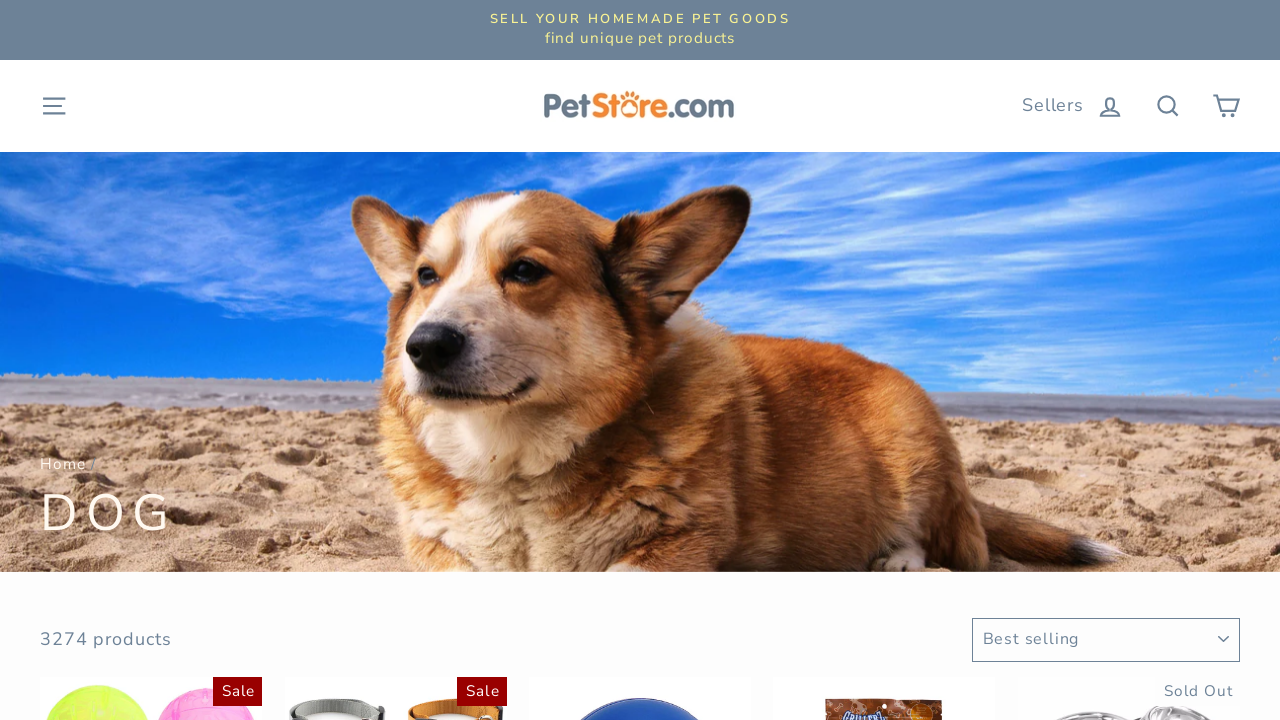

Clicked on the sort dropdown menu at (1106, 640) on #SortBy
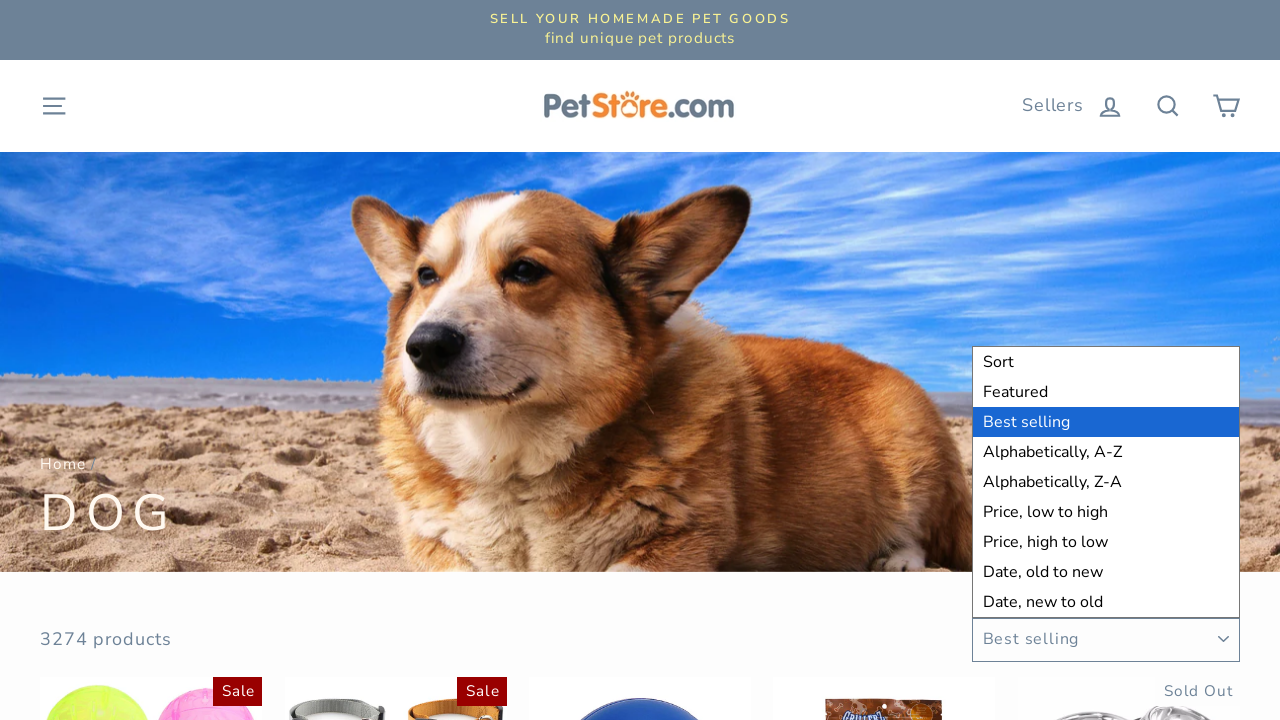

Selected 'Price, low to high' option from sort dropdown on #SortBy
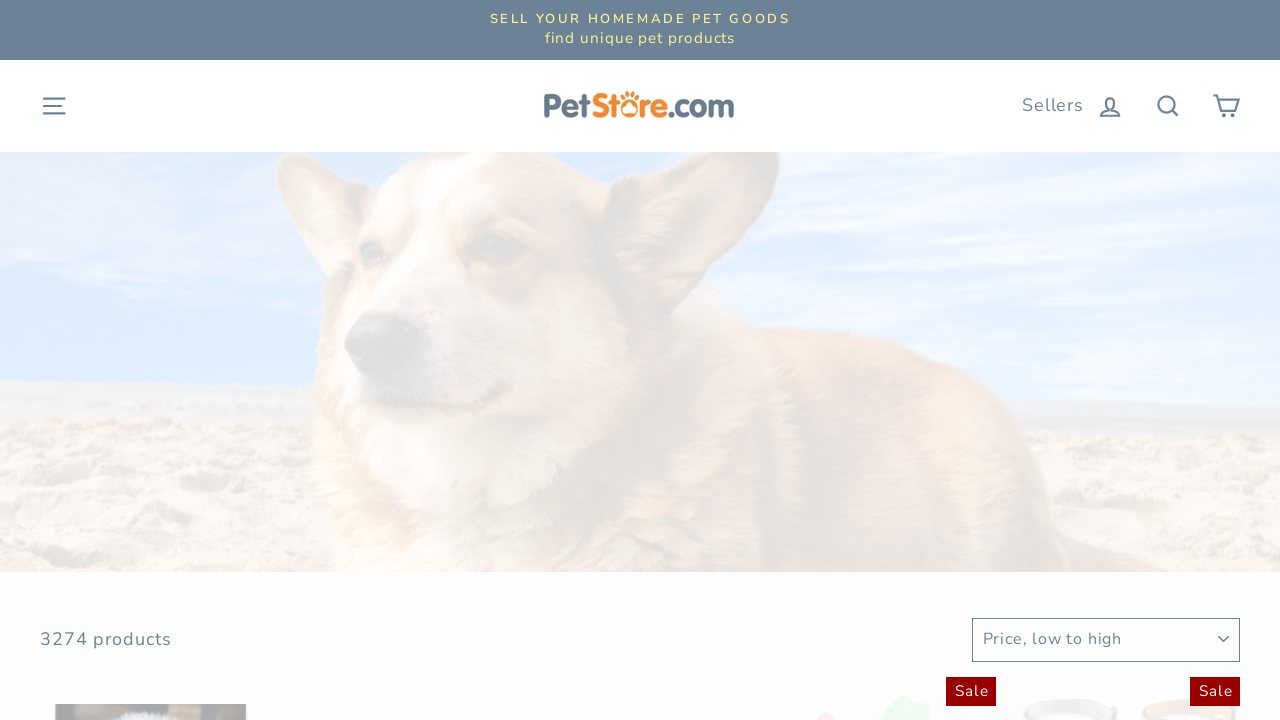

Products re-rendered and loaded after sorting by lowest to highest price
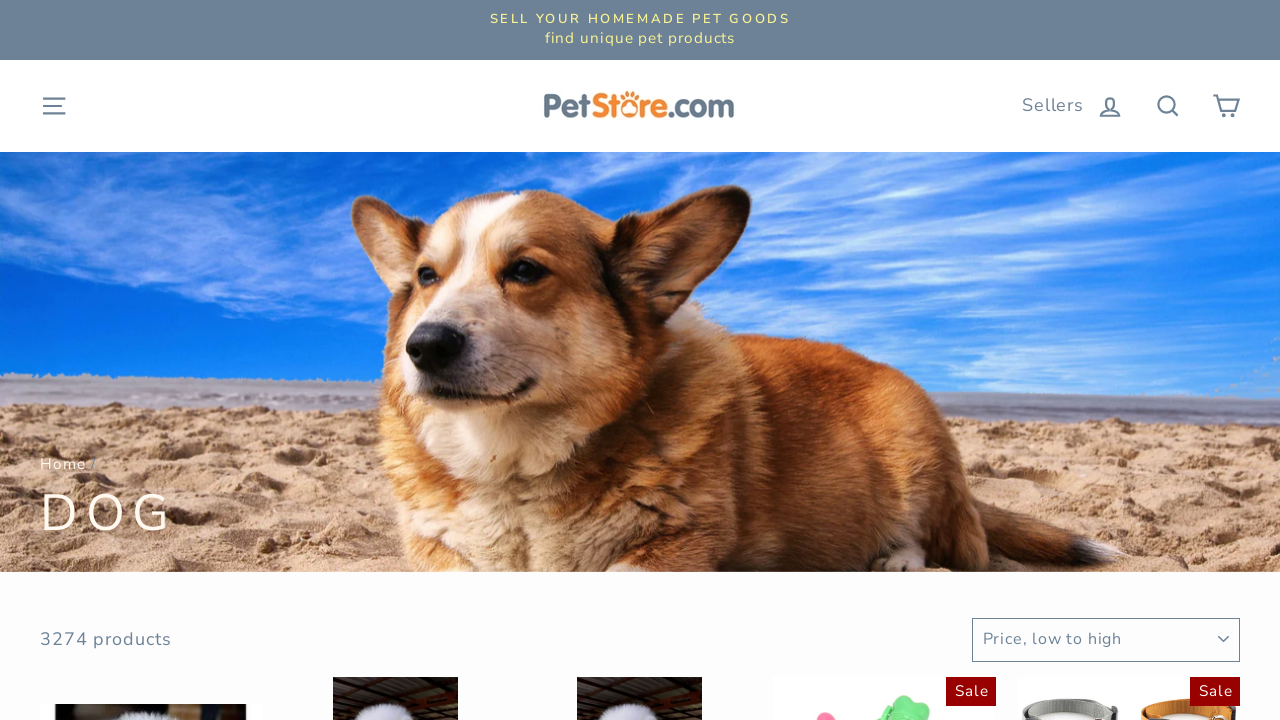

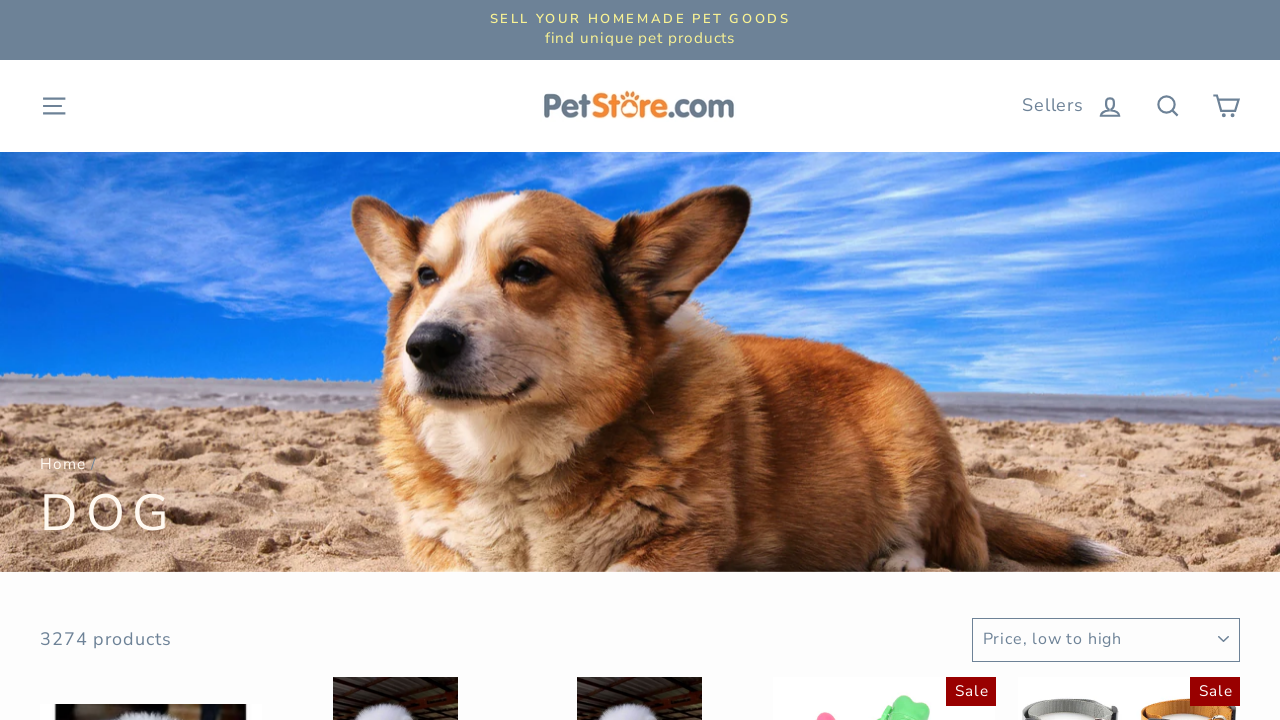